Tests various WebElement commands on a Selenium practice page including clearing and filling a text box, clicking radio buttons, and checking element states (selected, enabled, displayed) and attributes.

Starting URL: https://syntaxprojects.com/selenium_commands_selector.php

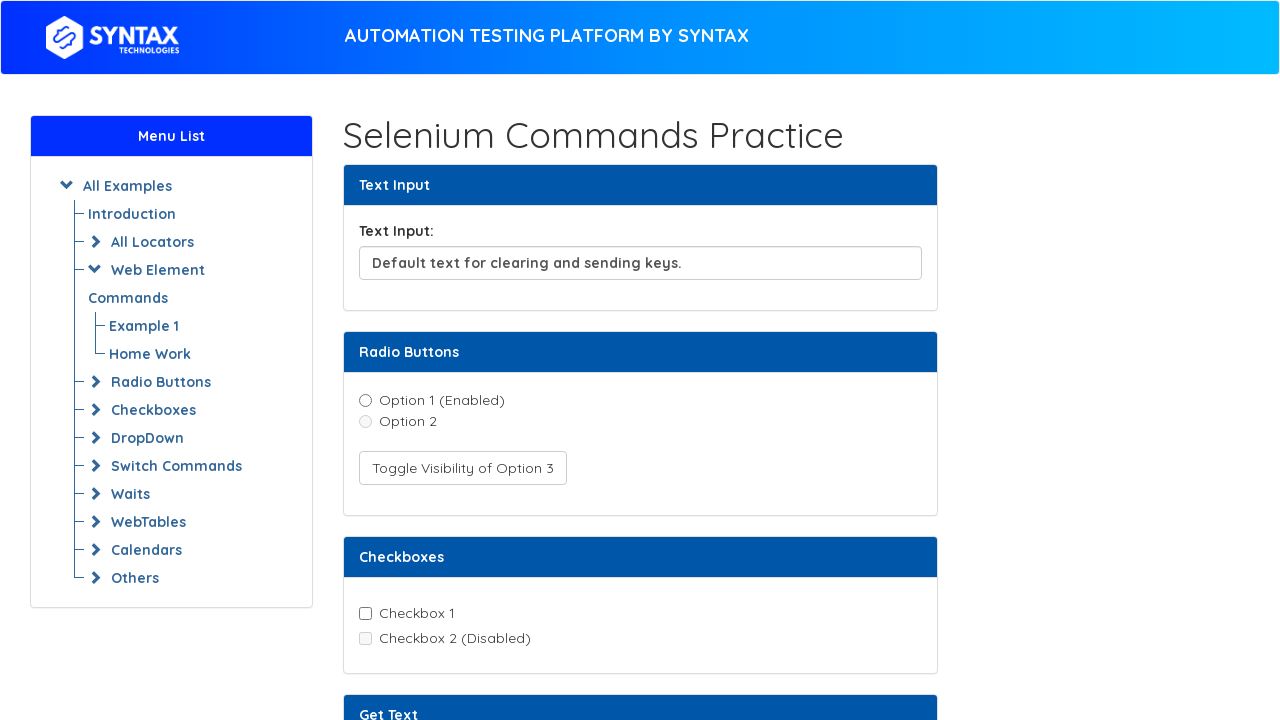

Cleared text input field on xpath=//input[@id='textInput']
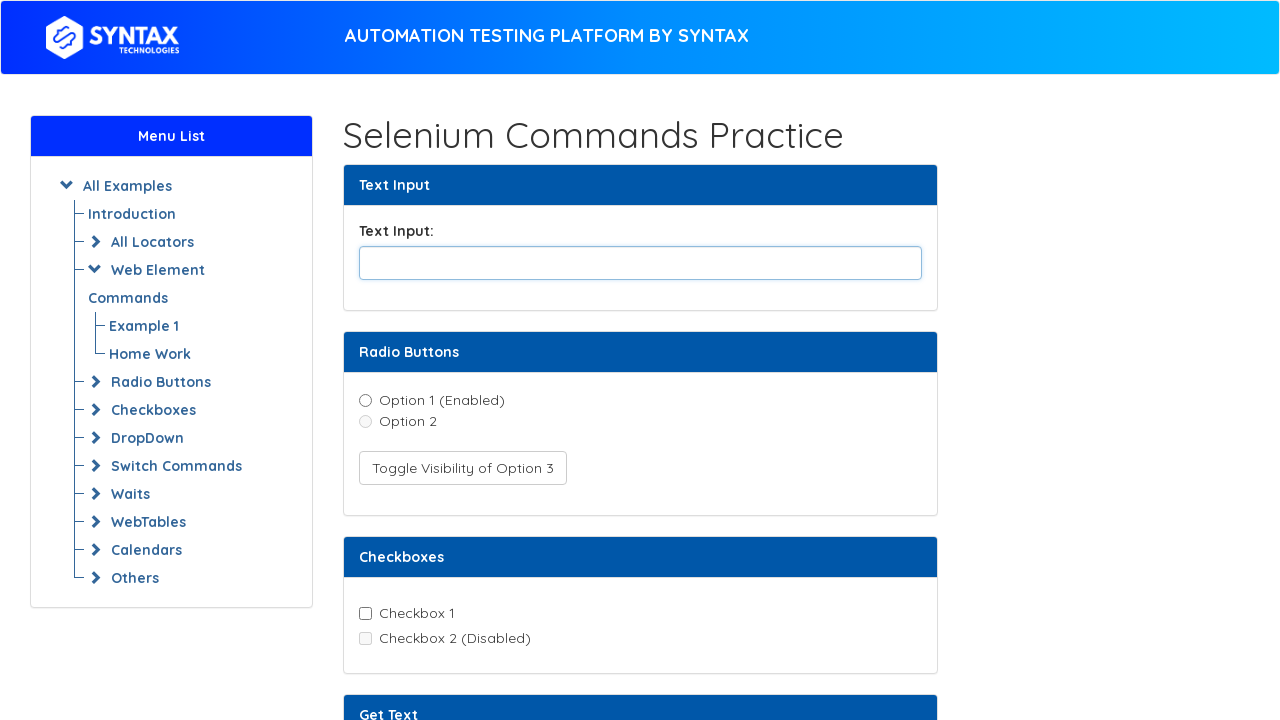

Filled text input with 'welcome' on xpath=//input[@id='textInput']
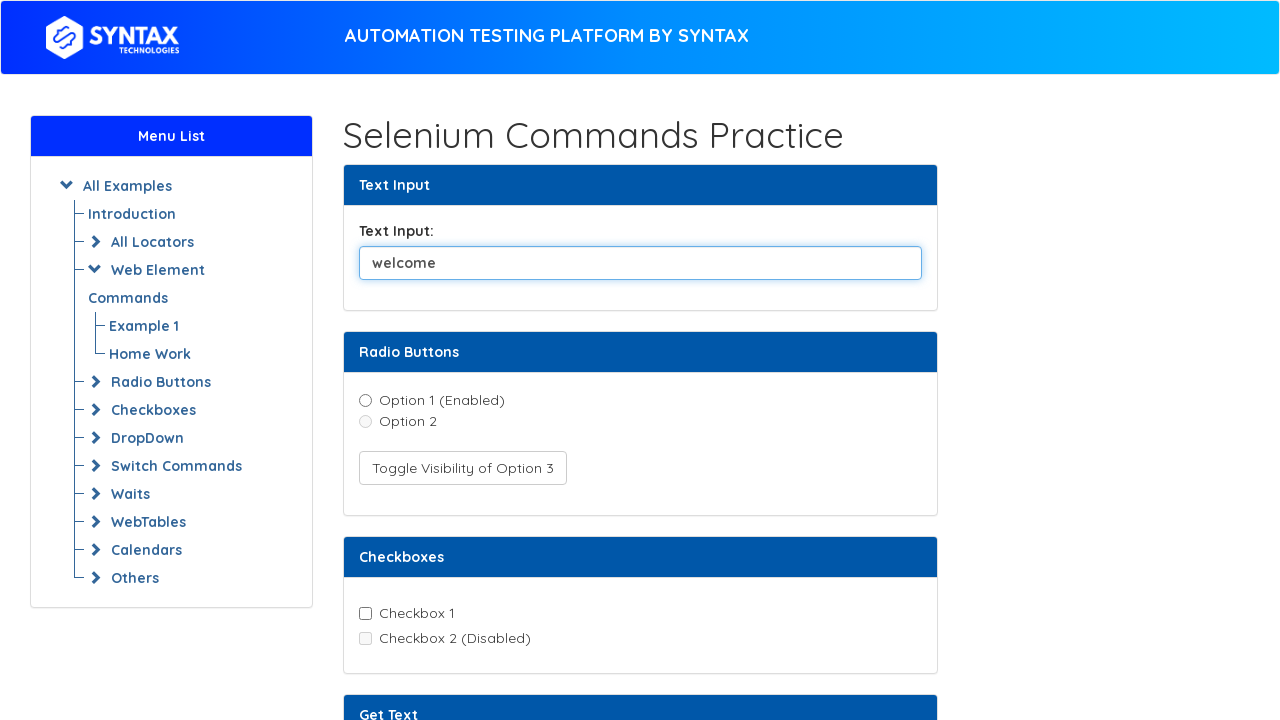

Clicked option 1 radio button to select it at (365, 400) on xpath=//input[@name='radioDemo' and @value='option1']
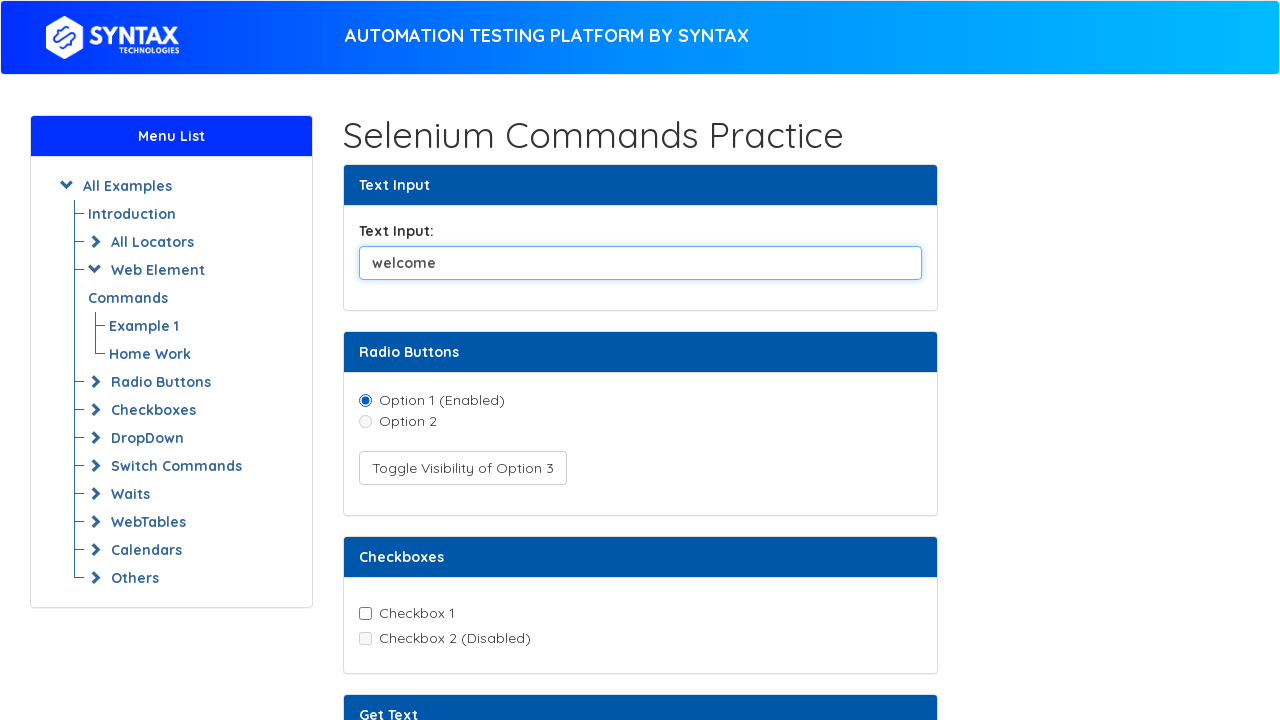

Checked if option 2 radio button is enabled
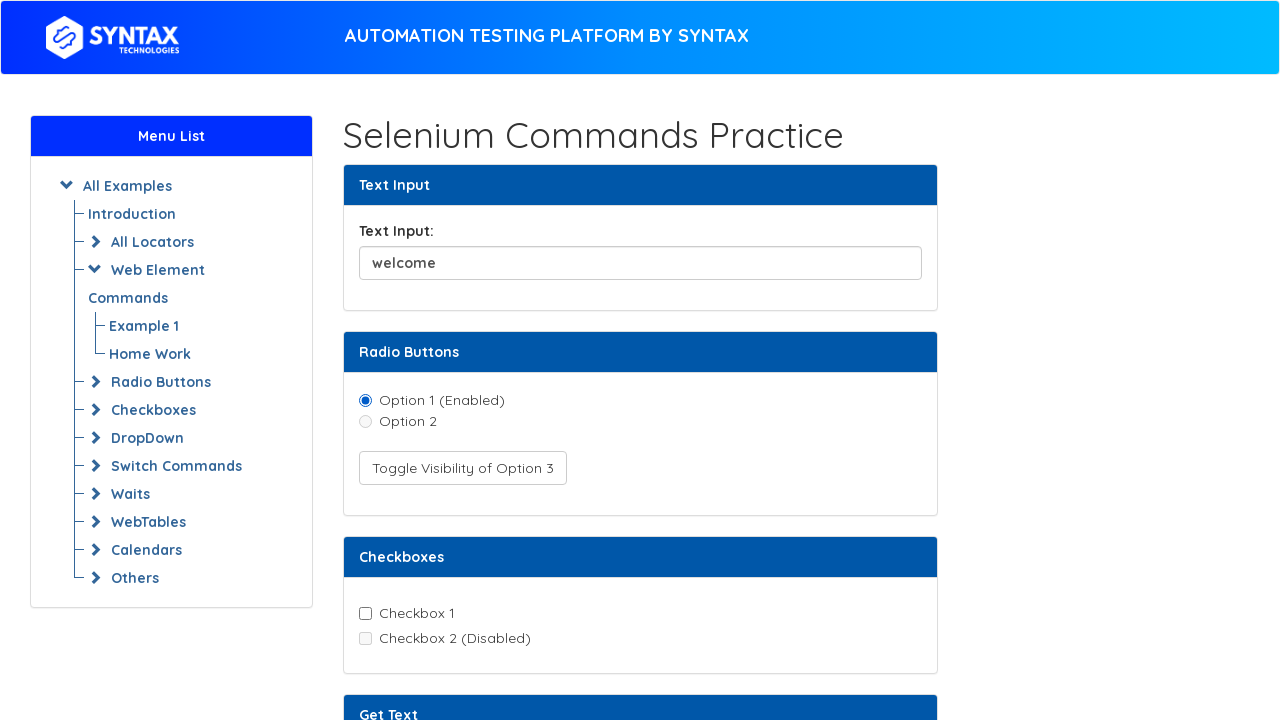

Checked if option 3 radio button is displayed
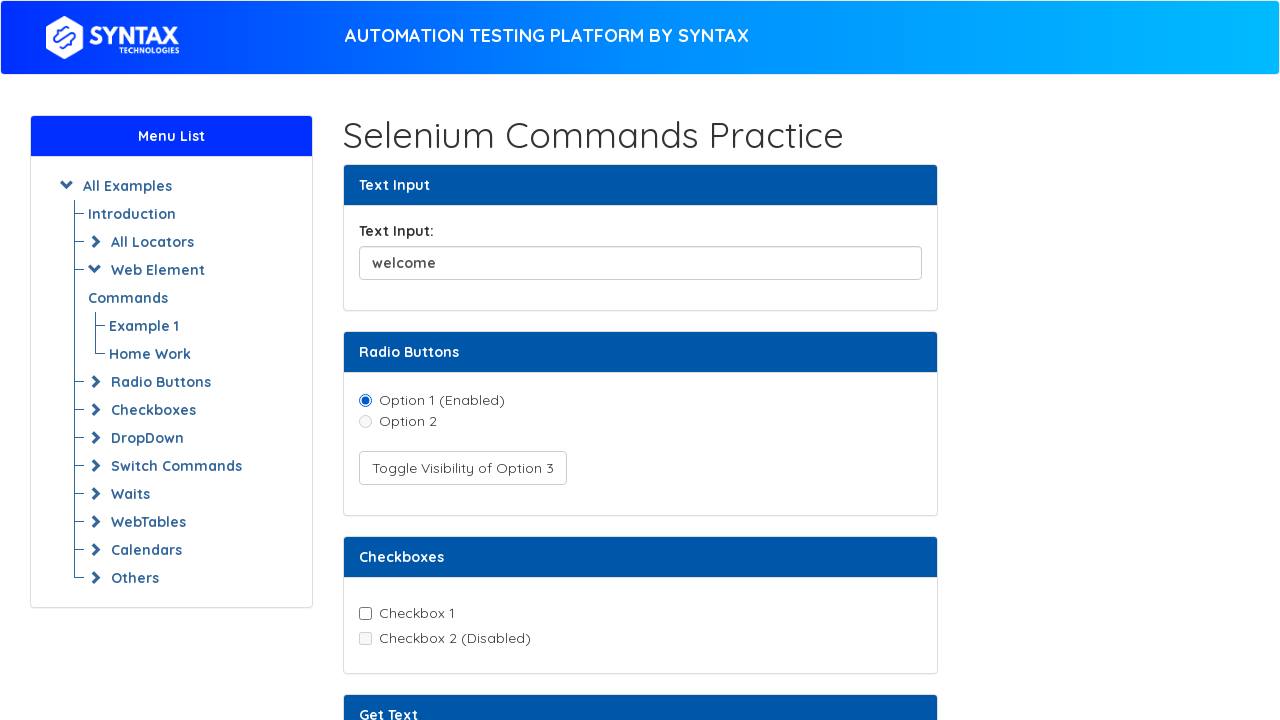

Retrieved text content from text element
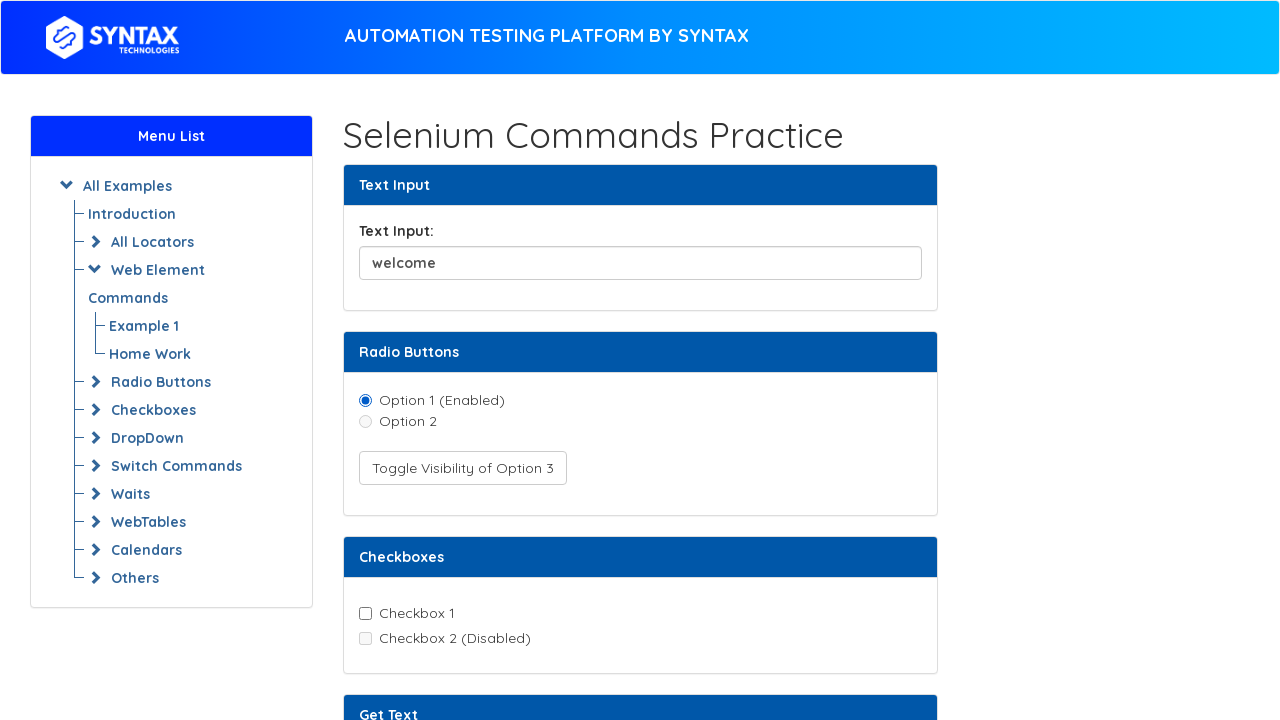

Retrieved custom attribute value from element
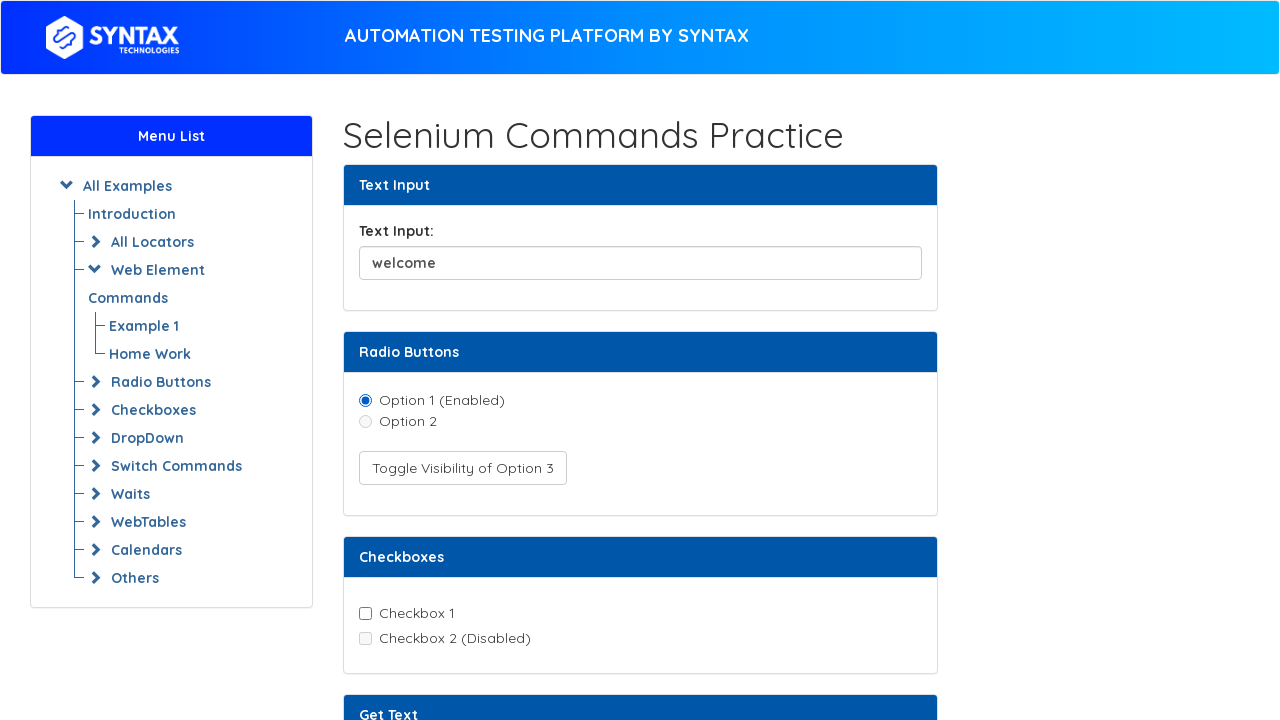

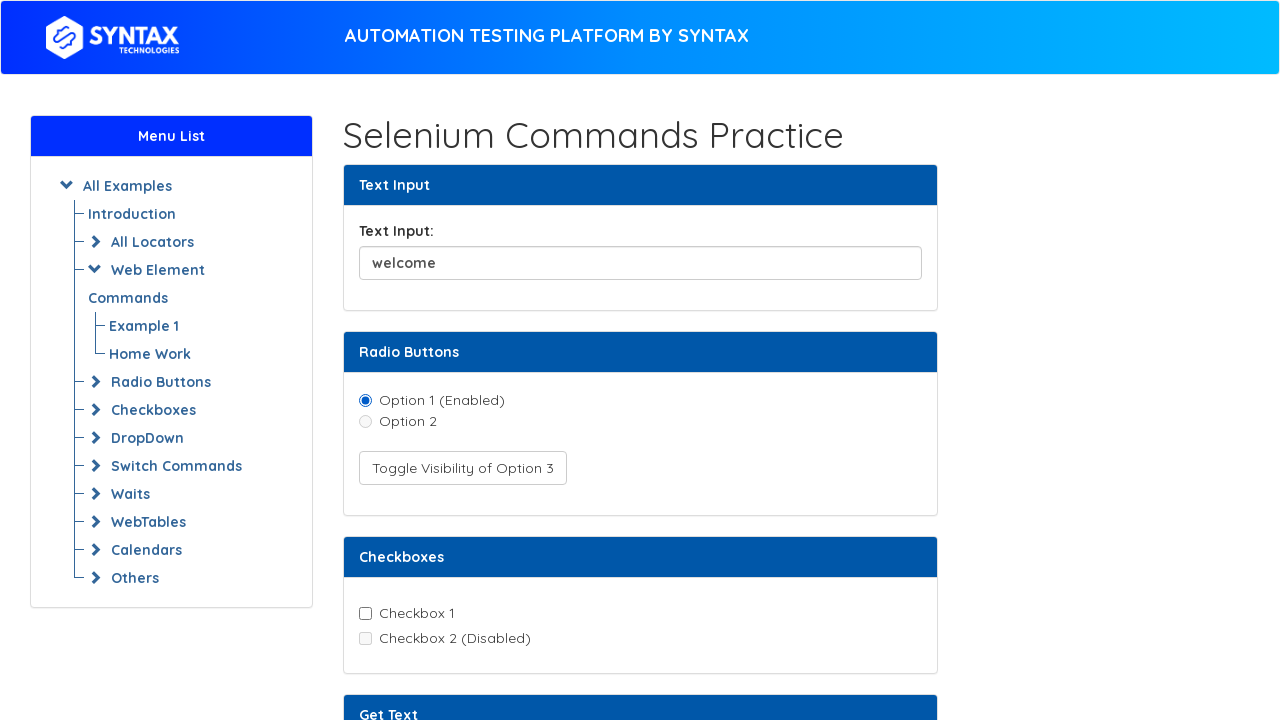